Tests the Add/Remove Elements functionality by clicking to add an element, verifying it appears, then removing it and verifying it disappears

Starting URL: https://the-internet.herokuapp.com/

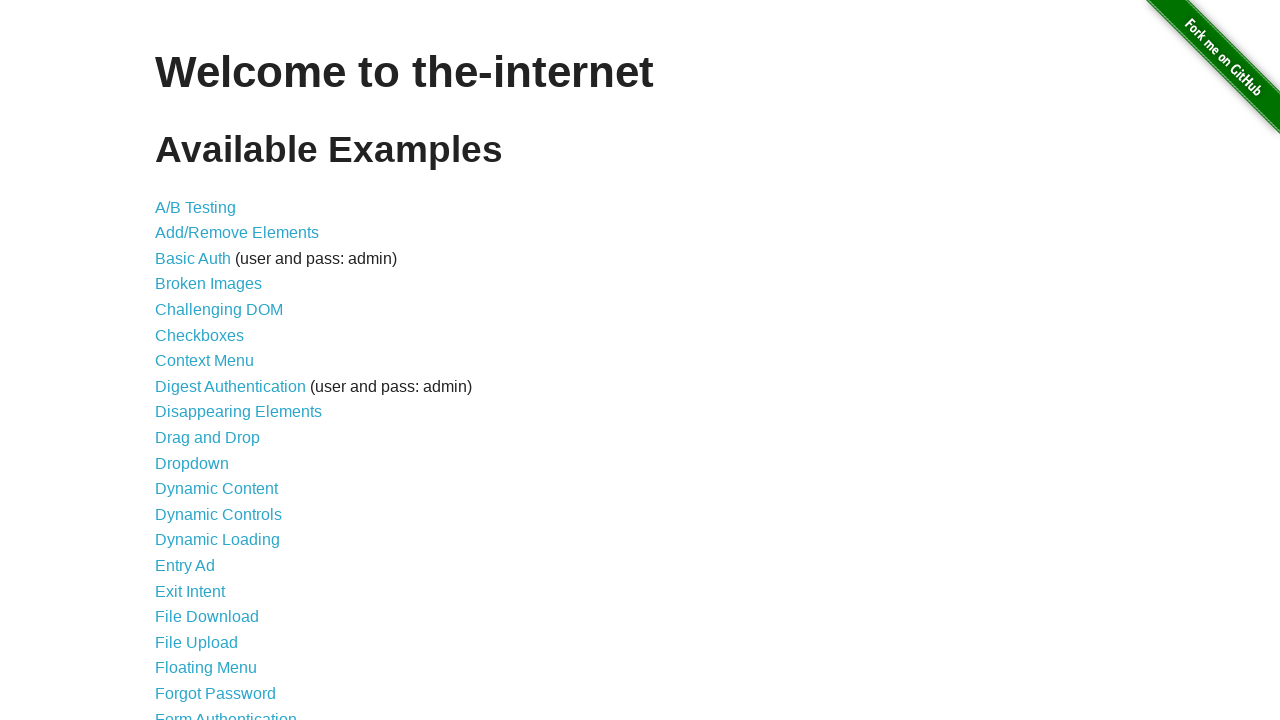

Clicked on Add/Remove Elements link at (237, 233) on xpath=//a[contains(text(),'Add/Remove')]
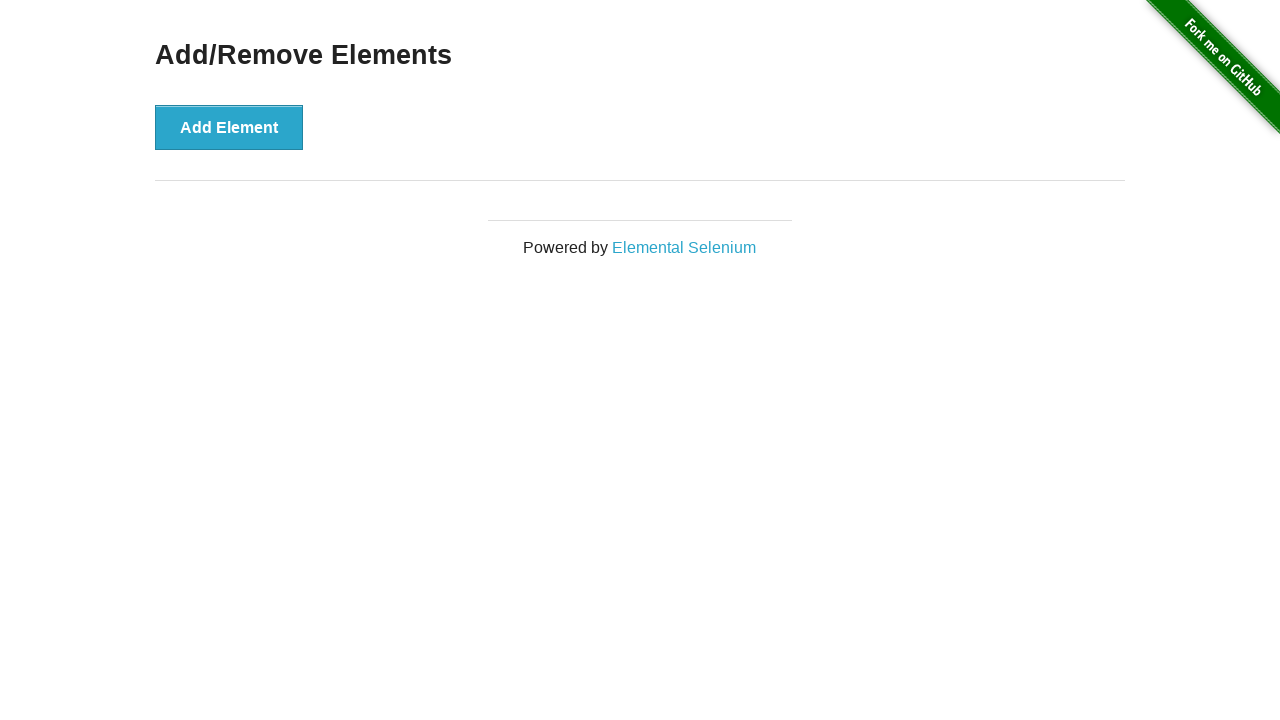

Add/Remove Elements page loaded
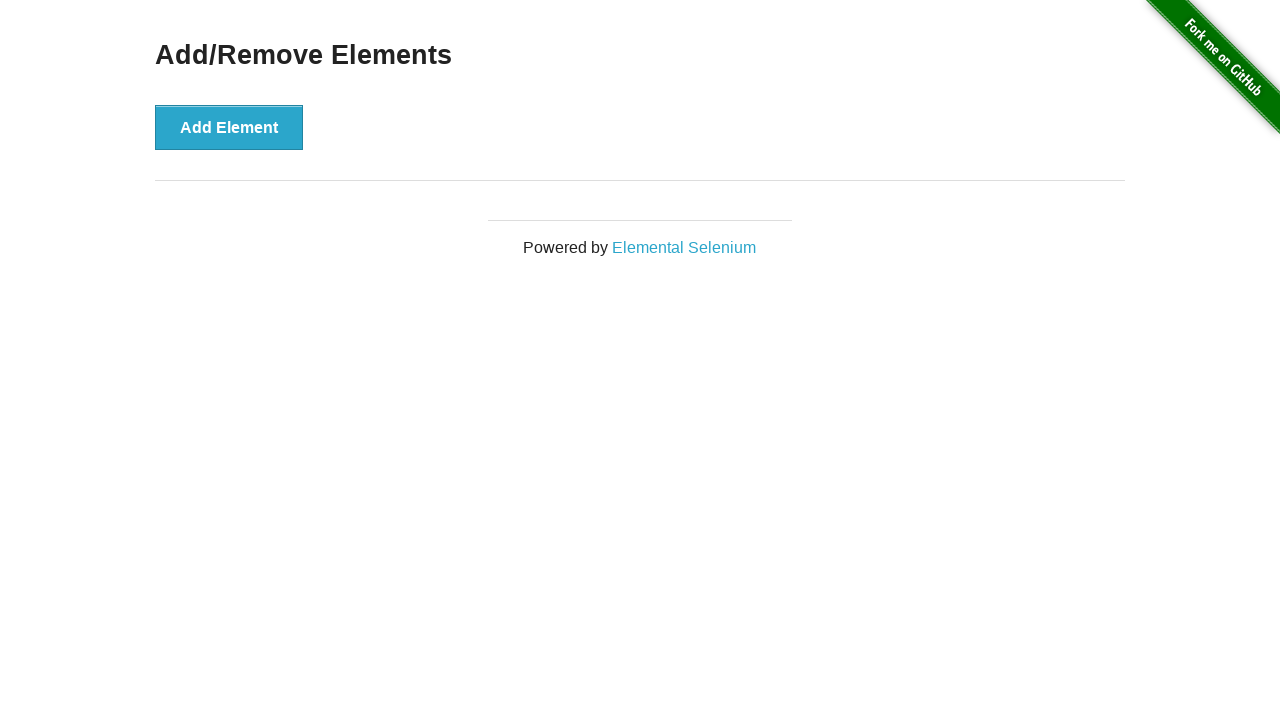

Clicked Add Element button to add a new element at (229, 127) on xpath=//button[text()='Add Element']
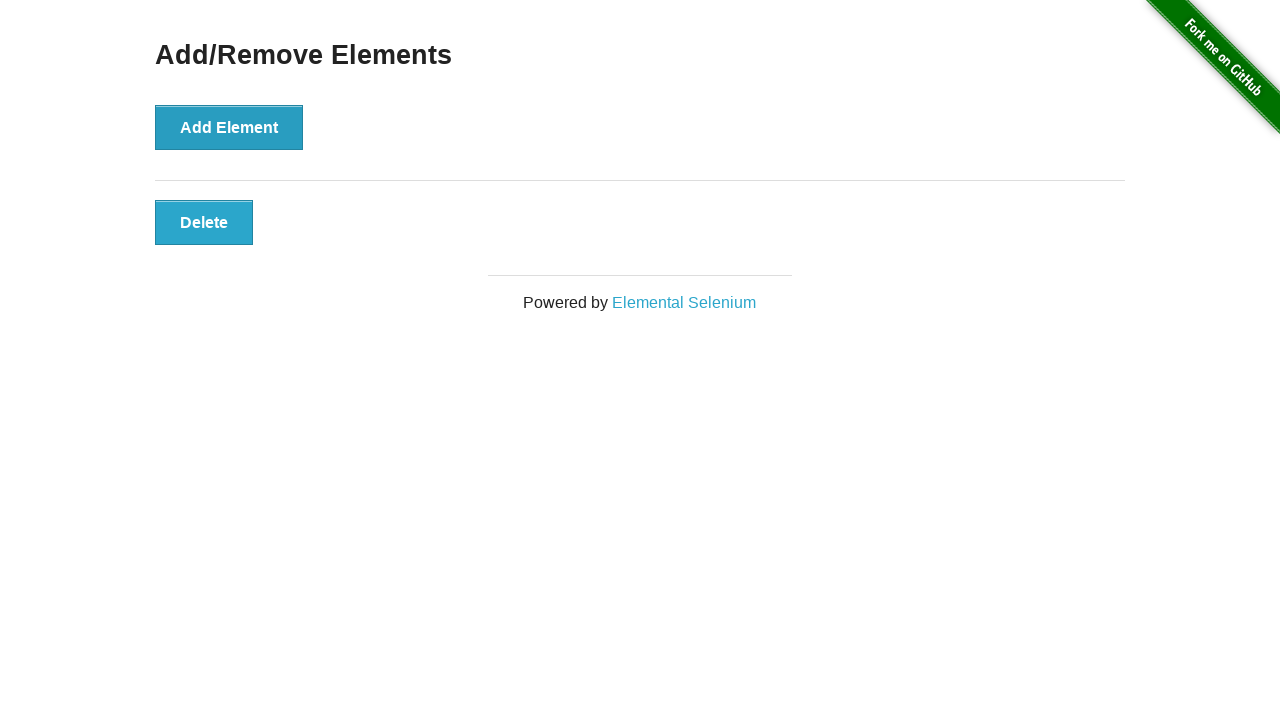

Delete button appeared and is visible
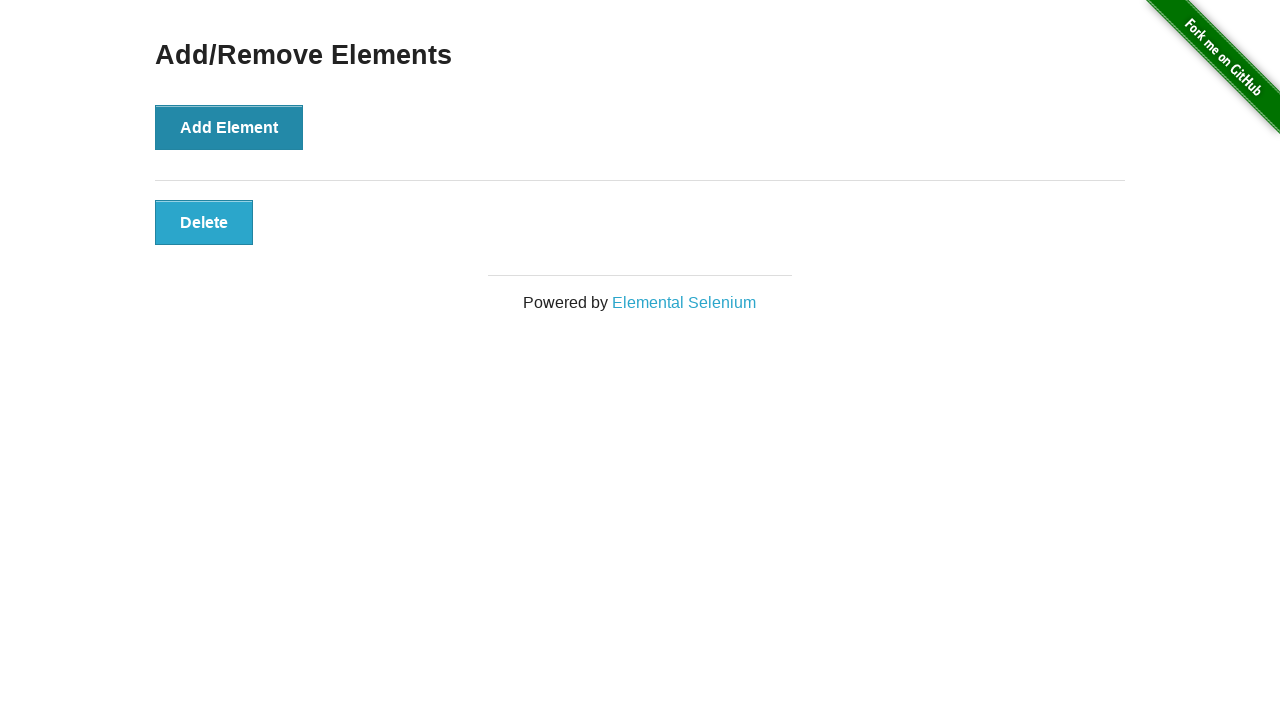

Clicked Delete button to remove the element at (204, 222) on xpath=//button[text()='Delete']
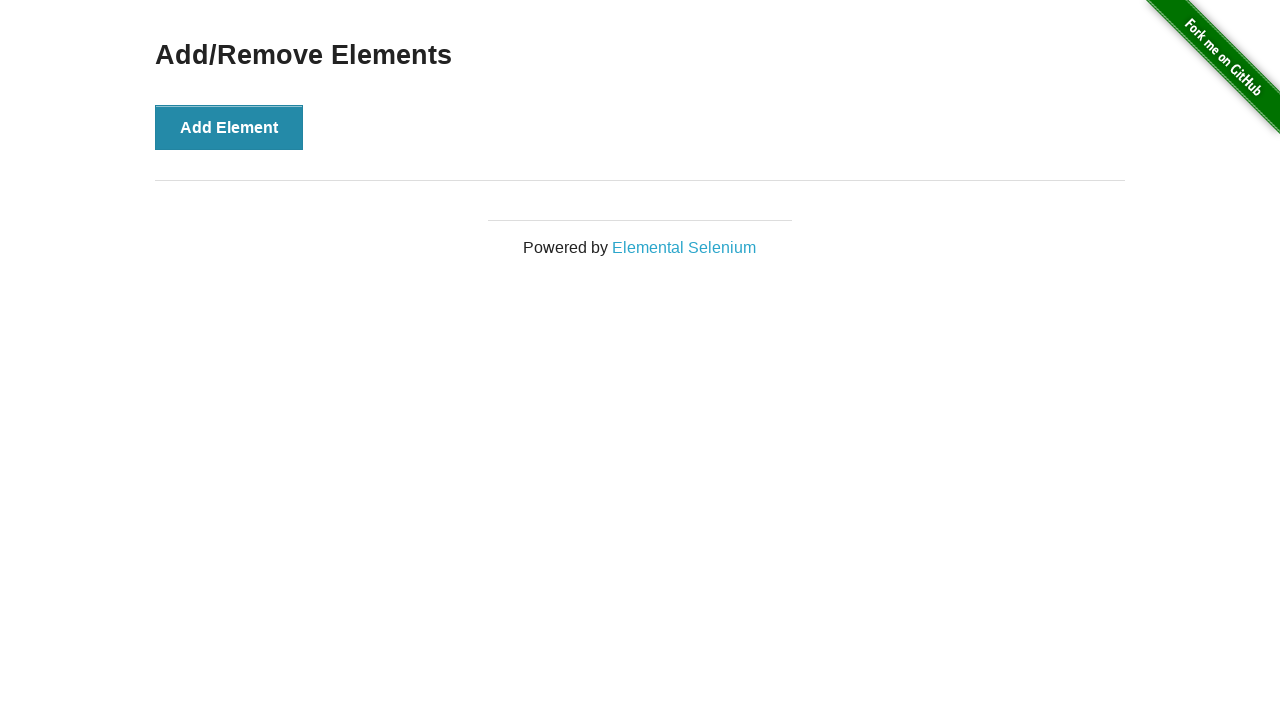

Delete button is no longer present - element successfully removed
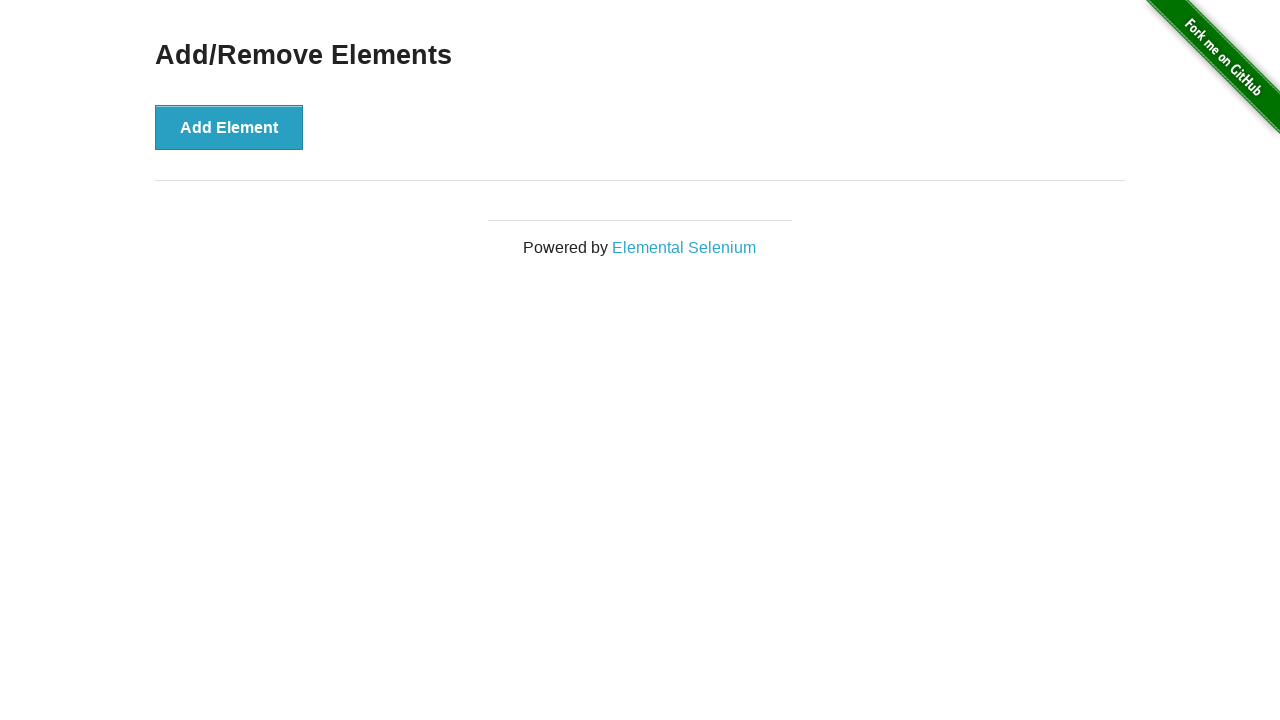

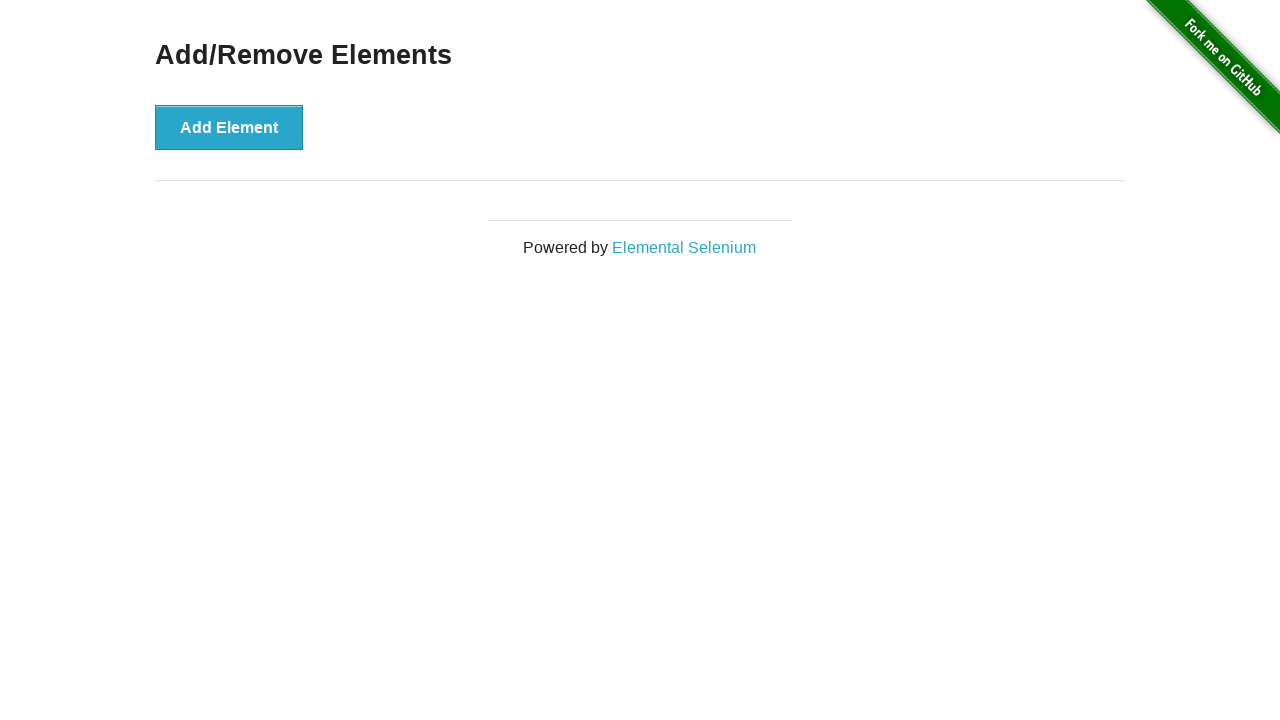